Tests drag and drop functionality on jQuery UI demo page by dragging an element into a droppable area

Starting URL: https://jqueryui.com/droppable/

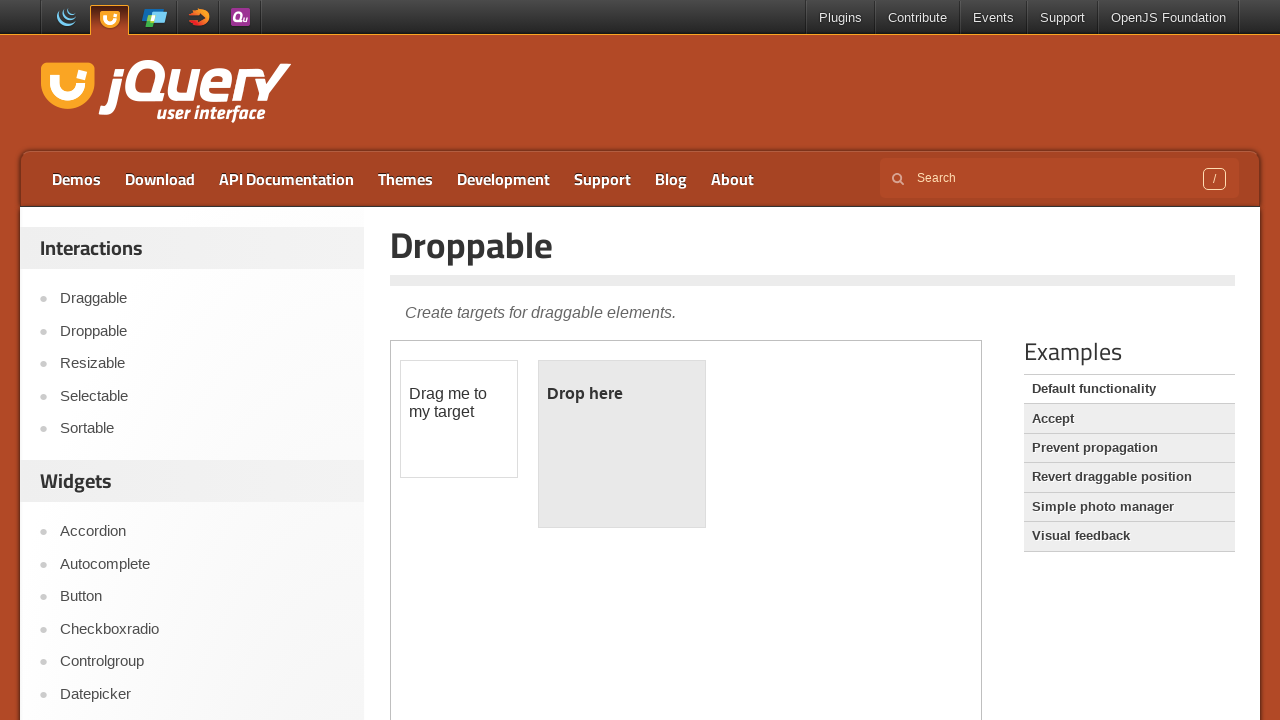

Located the demo frame containing drag and drop elements
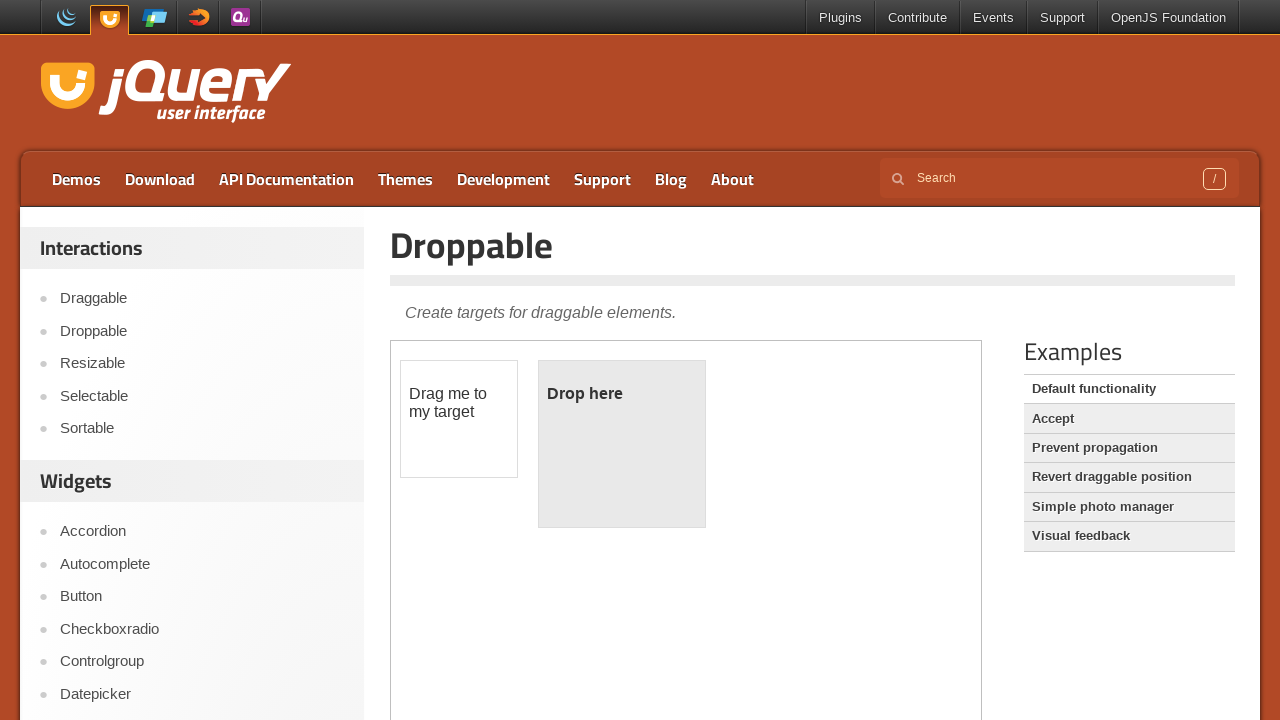

Located the draggable element
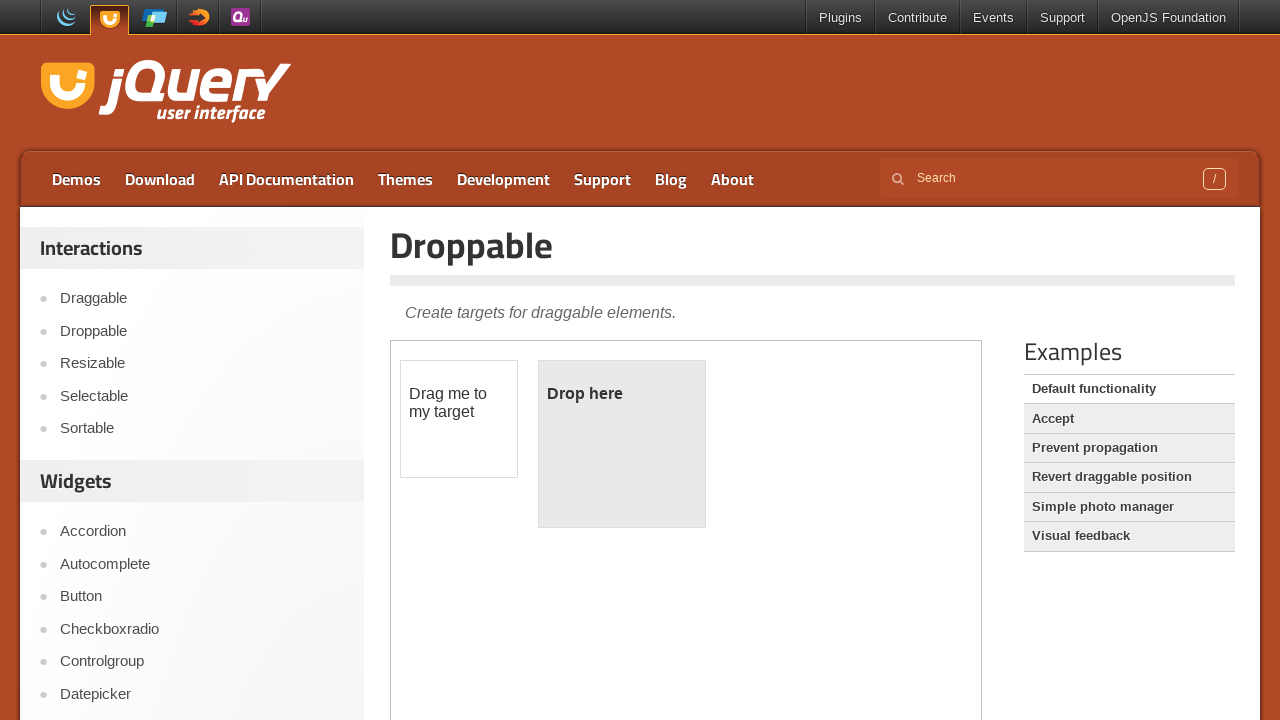

Located the droppable target element
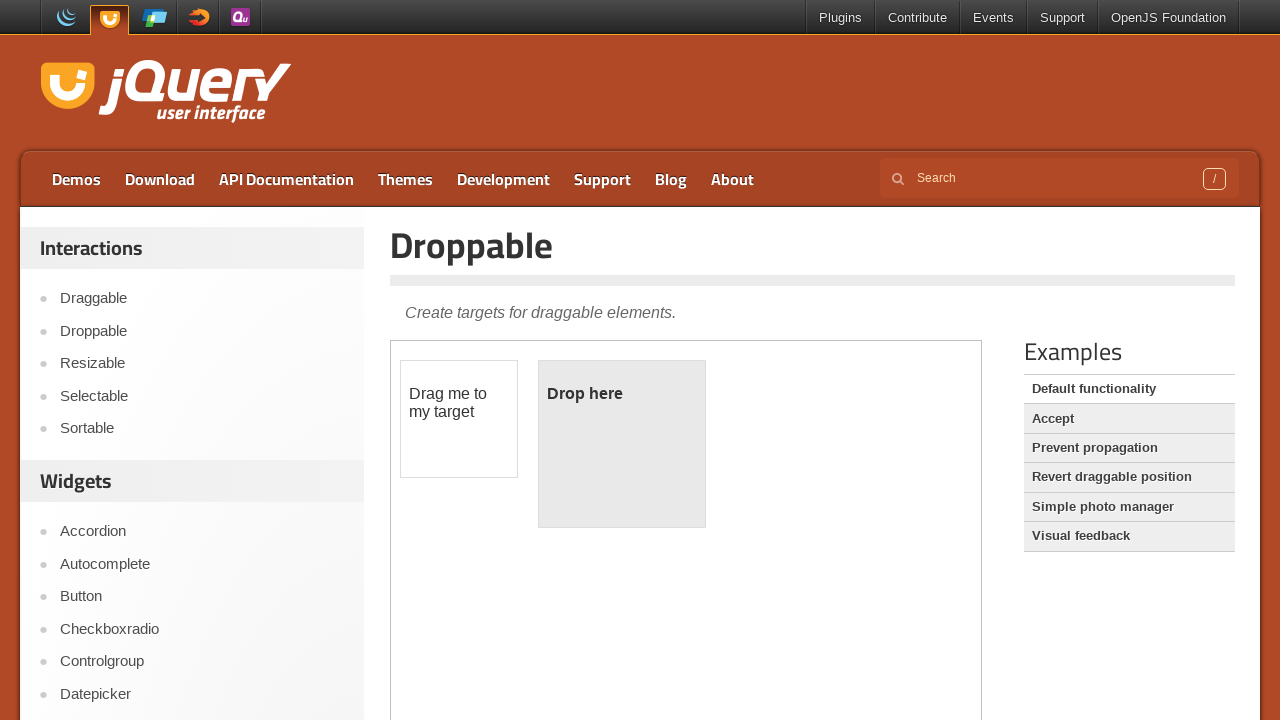

Dragged element into droppable area at (622, 444)
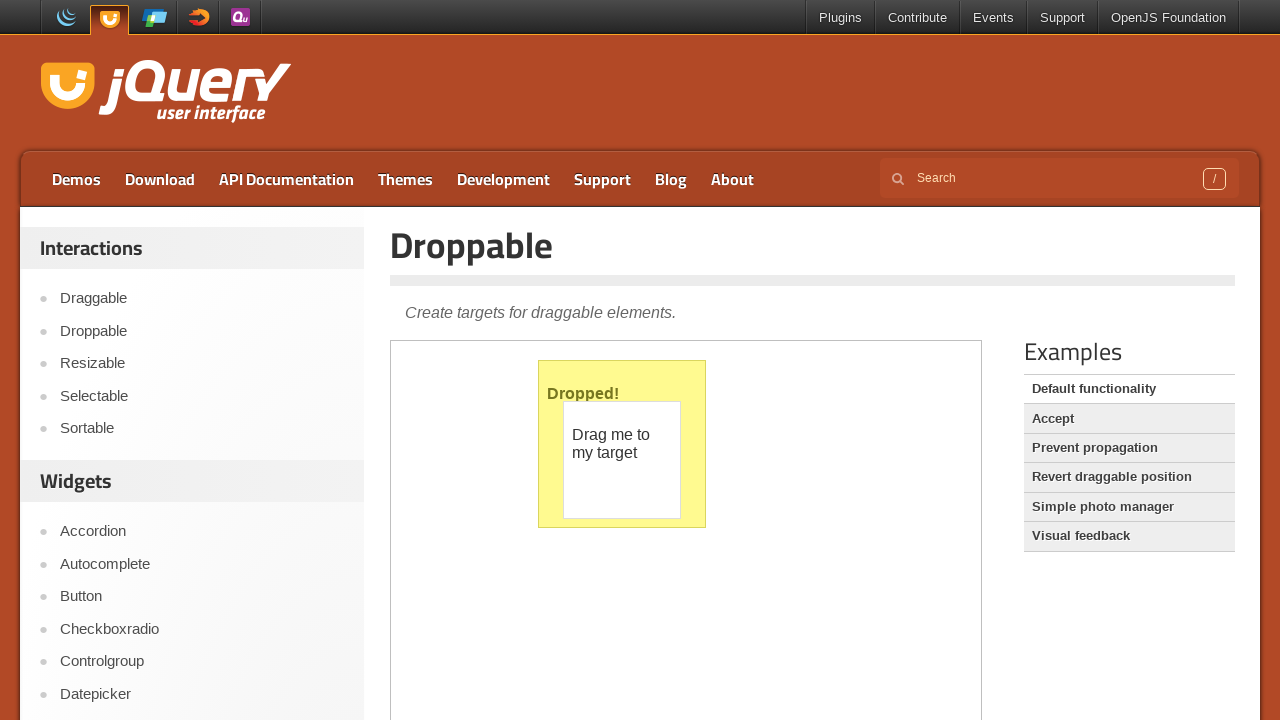

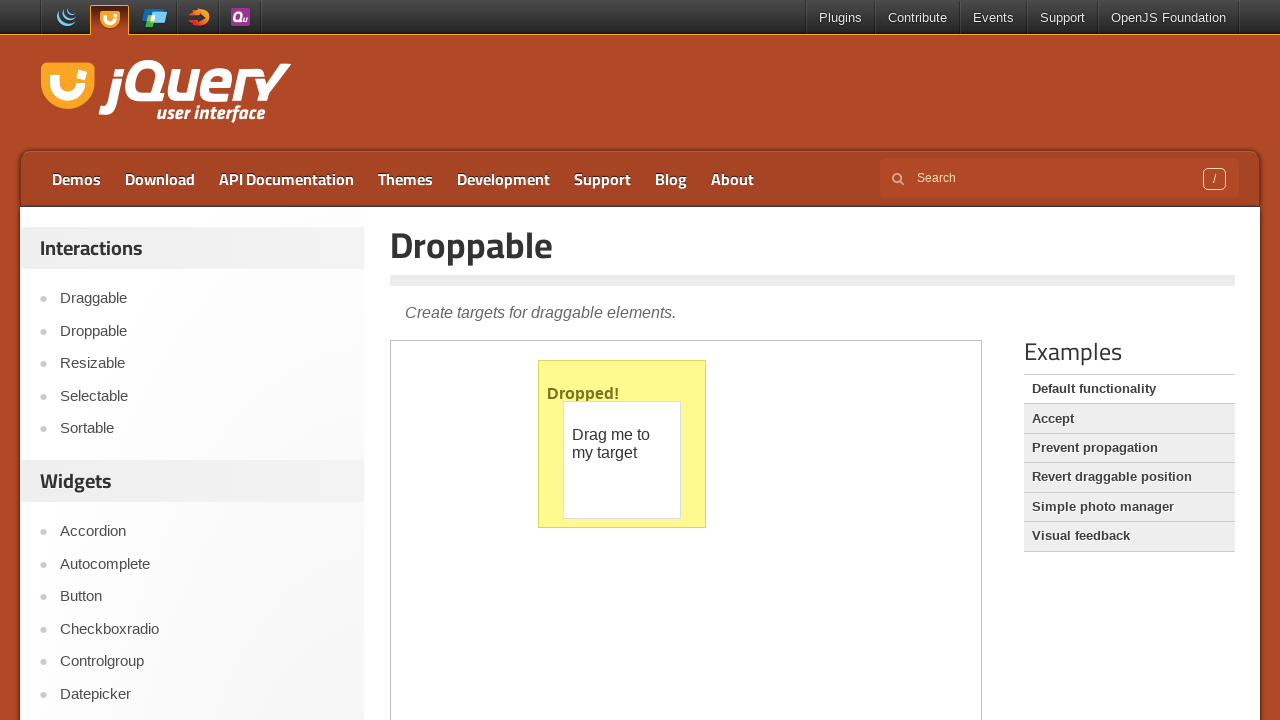